Tests file download functionality by navigating to a download page, clicking on a download link, and verifying that a file is downloaded successfully.

Starting URL: https://the-internet.herokuapp.com/download

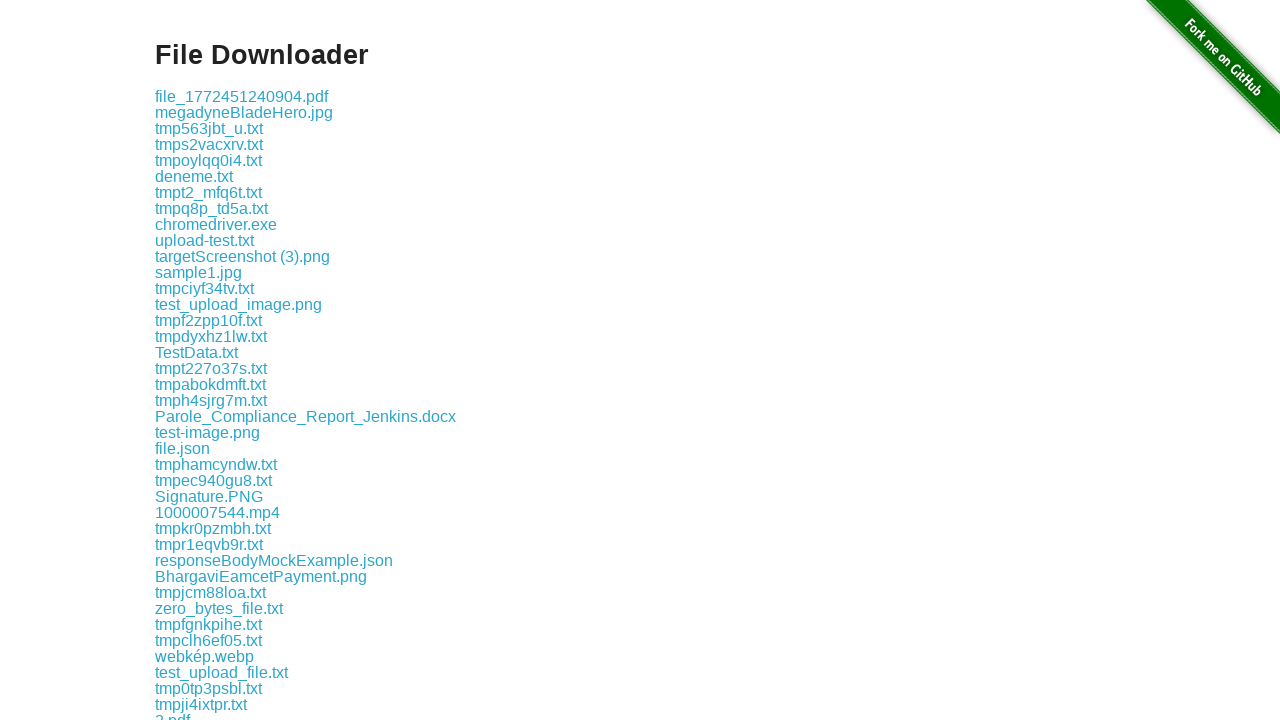

Located the first download link on the page
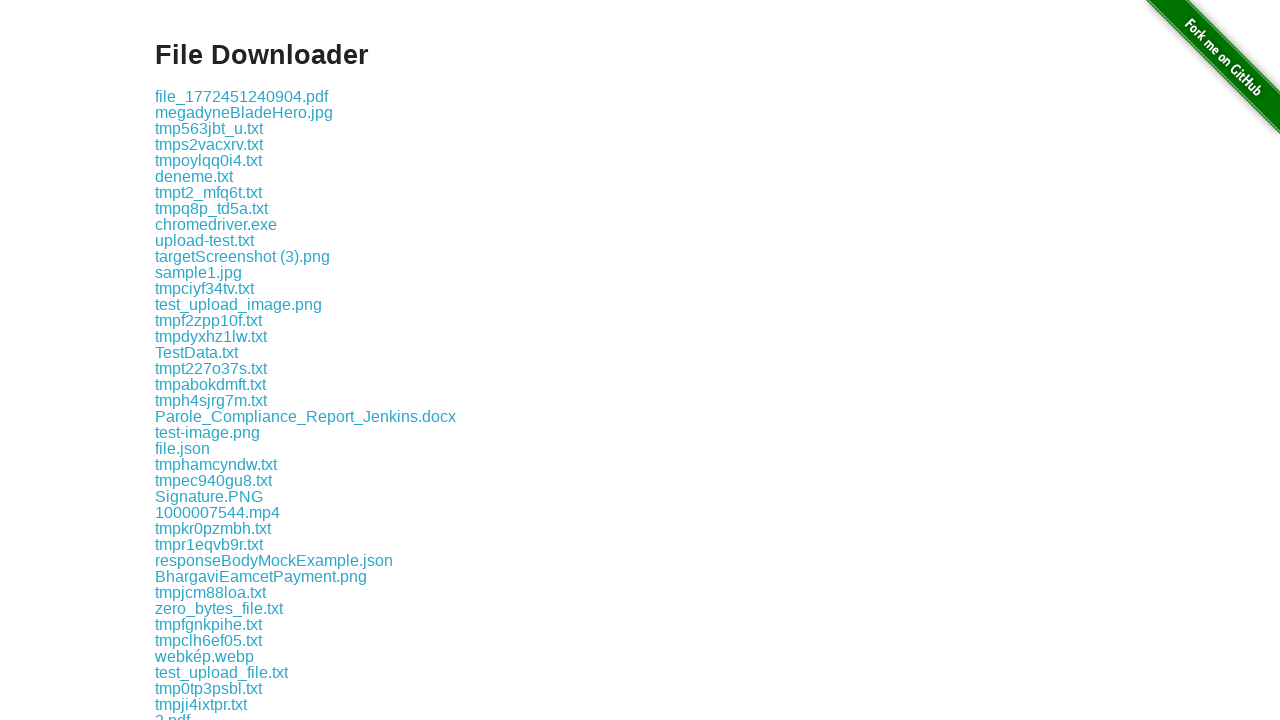

Clicked the download link to initiate file download at (242, 96) on .example a >> nth=0
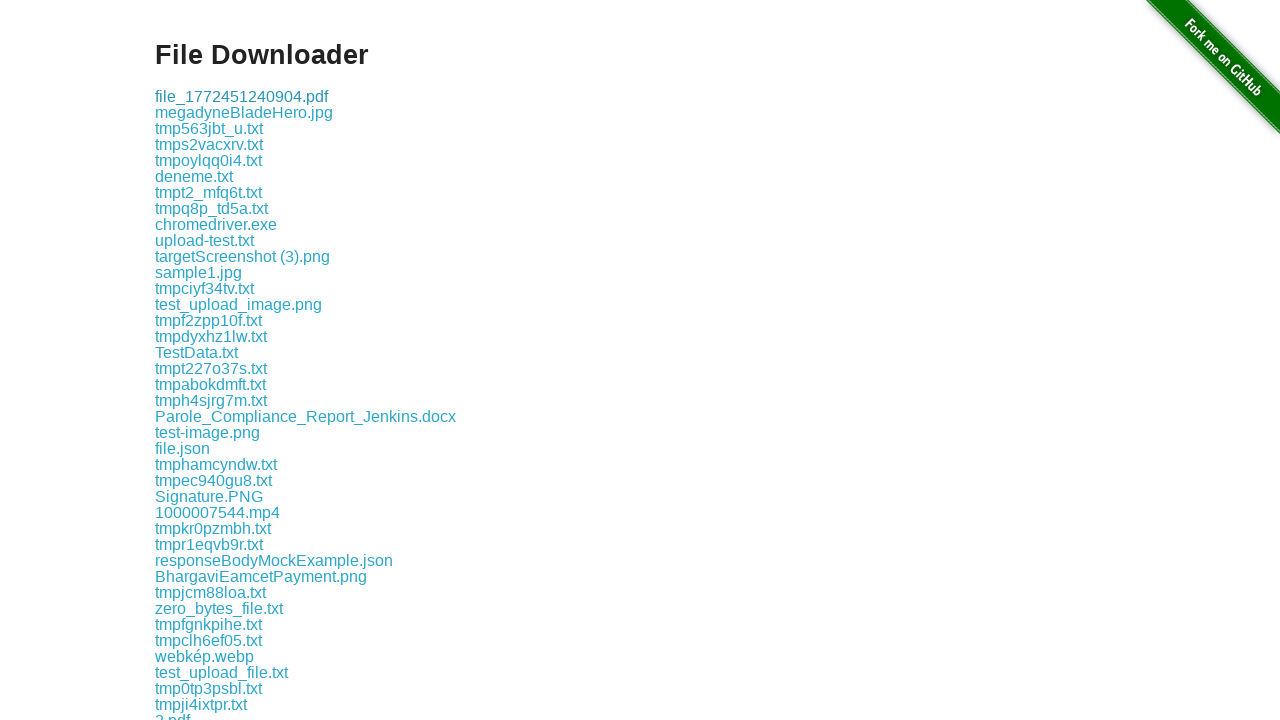

Waited 2 seconds for download to initiate
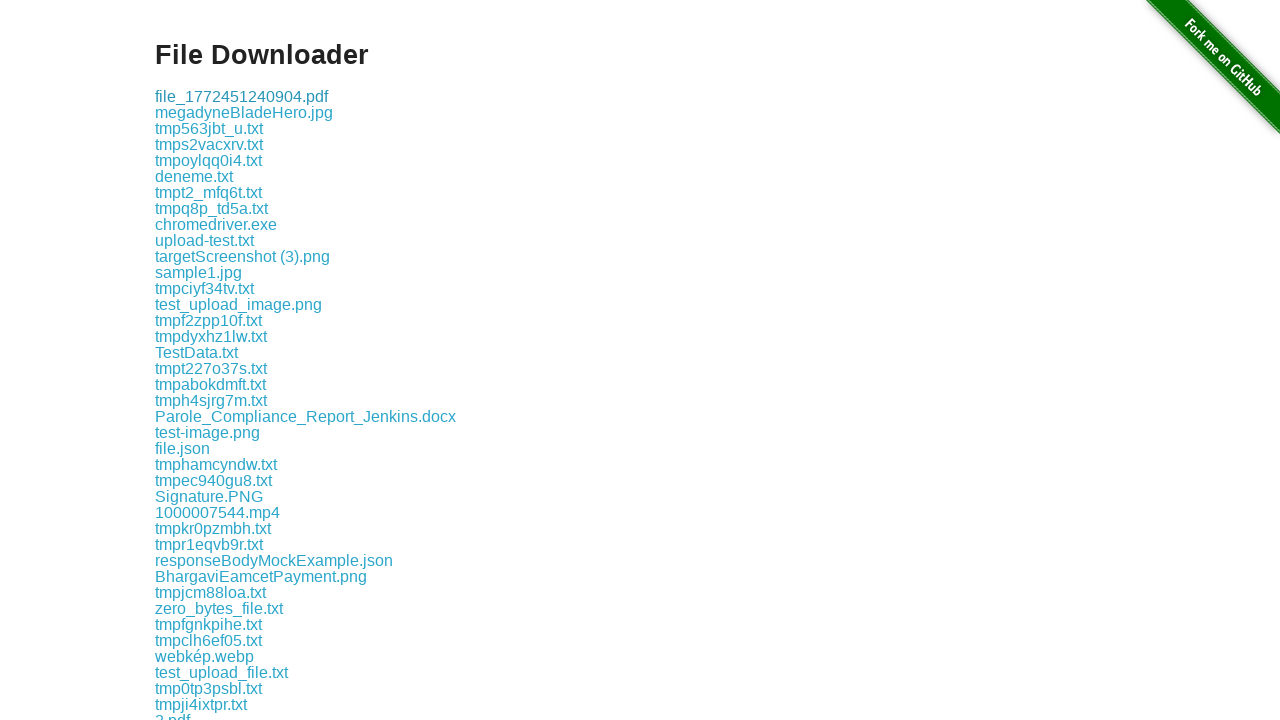

Verified page is responsive and download example section is still present
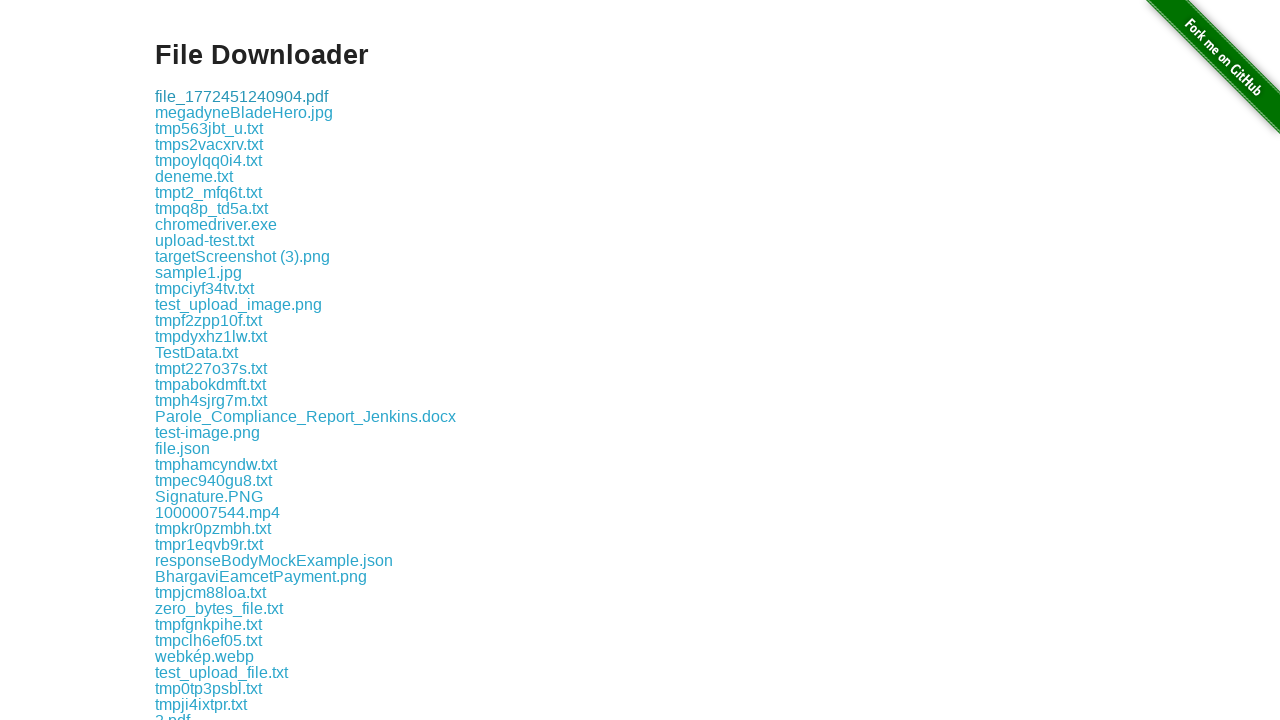

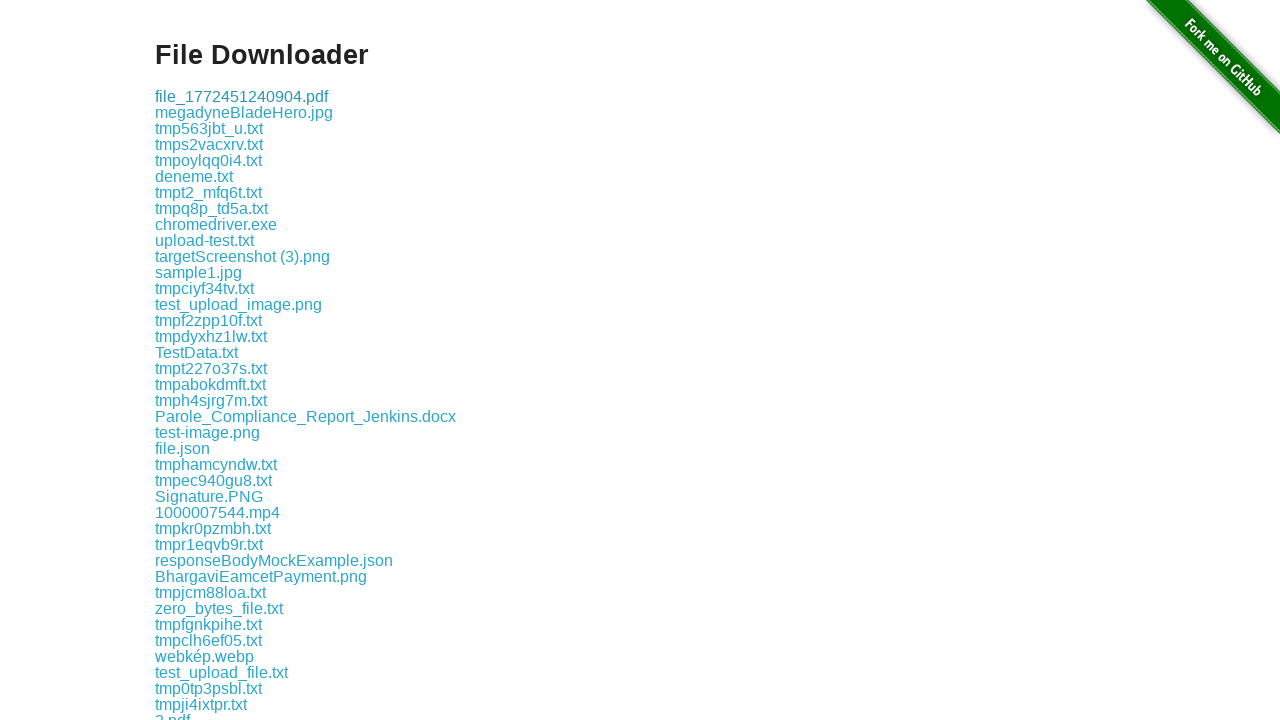